Tests opening a new window by clicking a link and verifying navigation to the Selenium website

Starting URL: http://demo.automationtesting.in/Windows.html

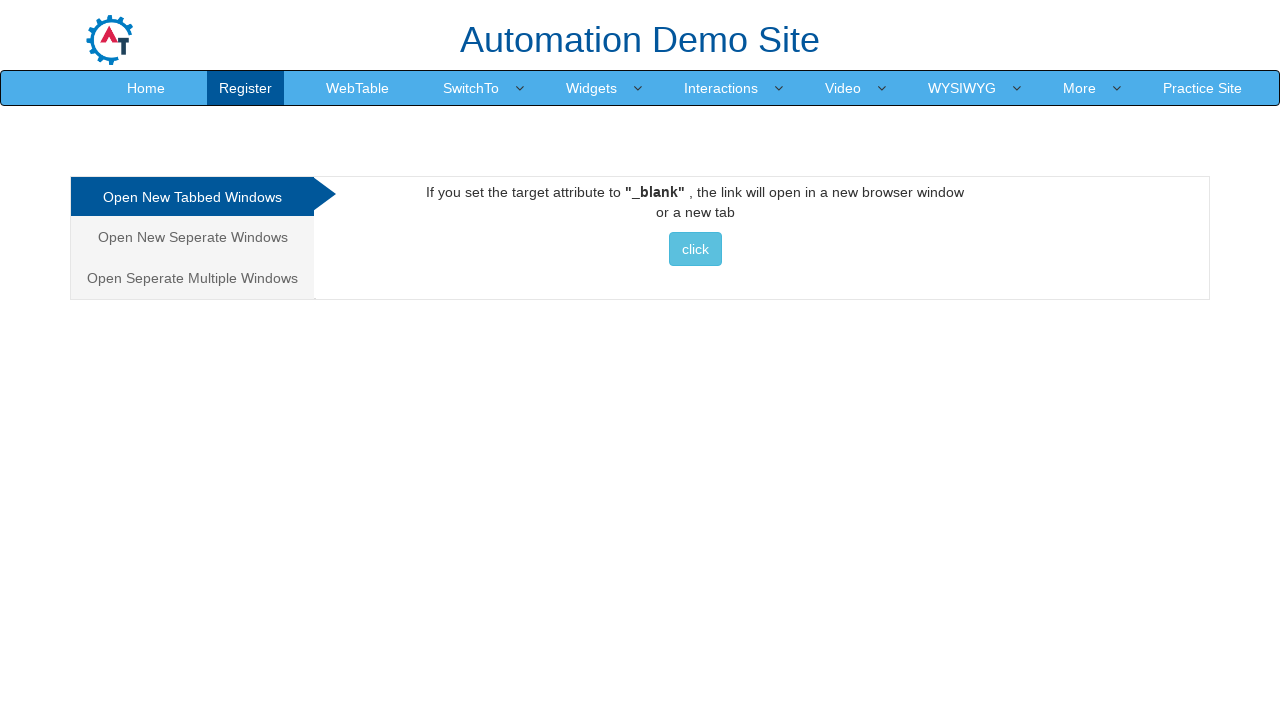

Clicked link to open new window at (695, 249) on a:has-text('click')
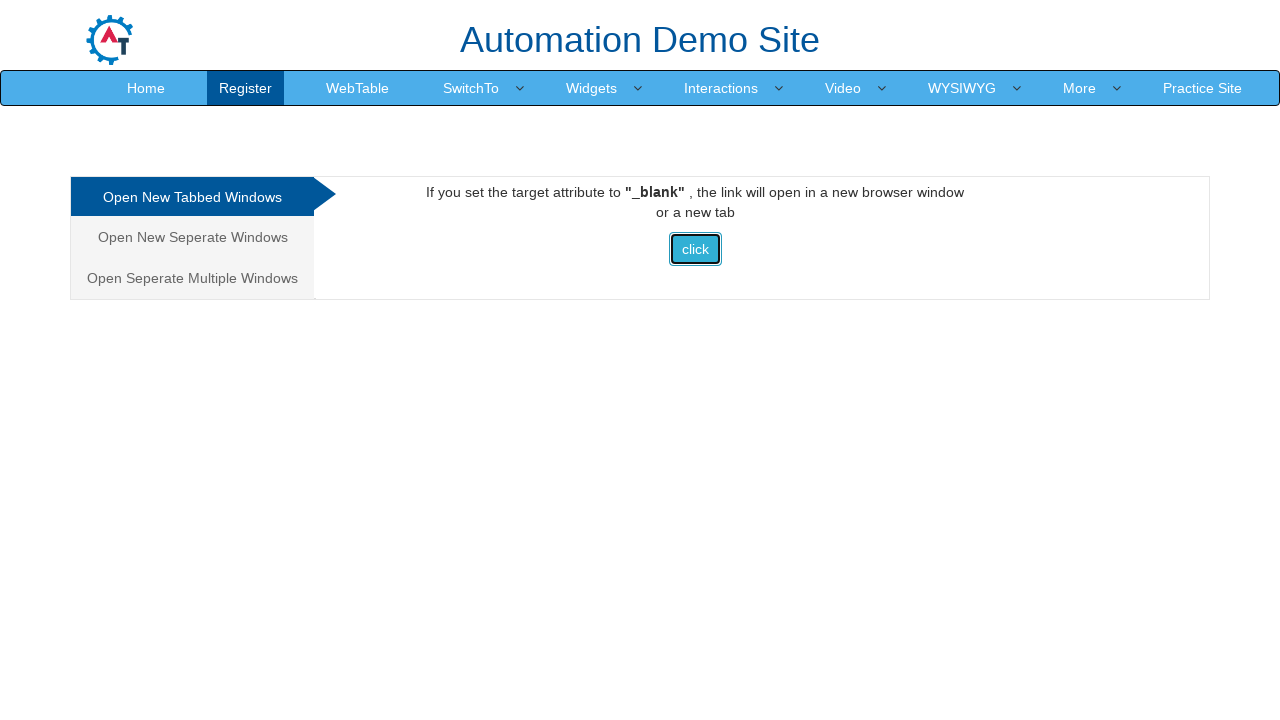

New window opened and captured
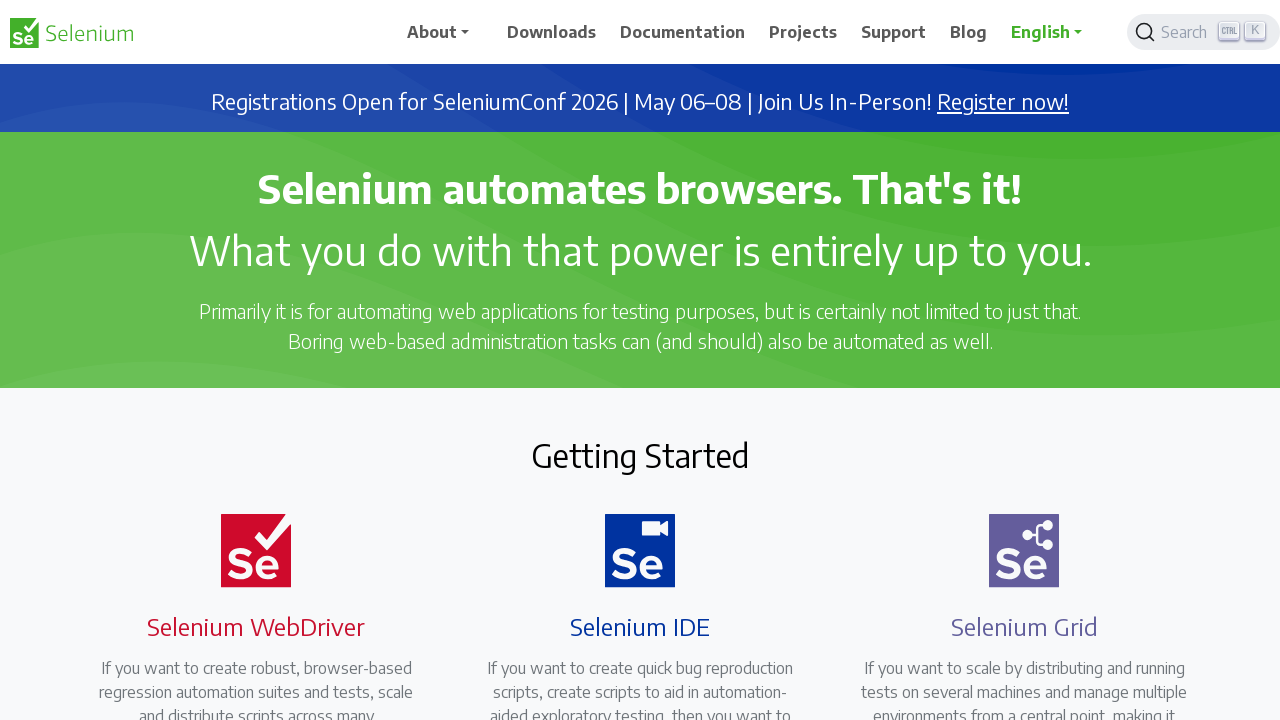

New page finished loading
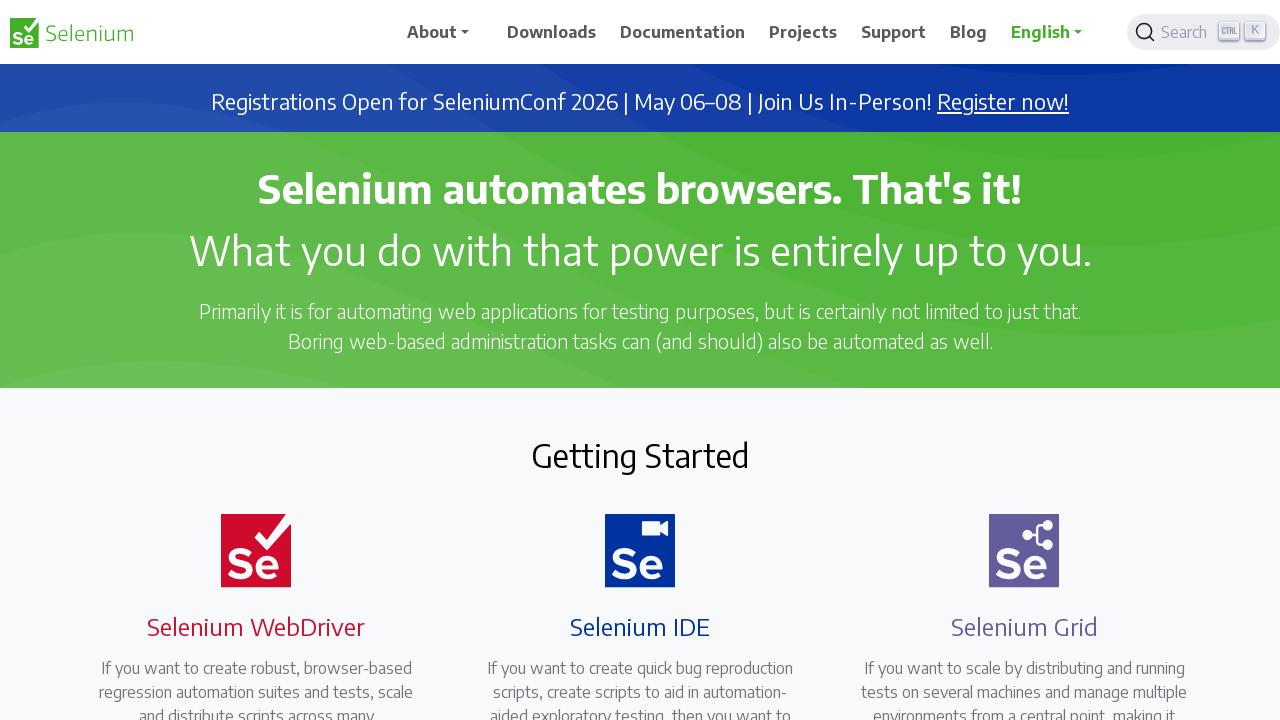

Verified navigation to Selenium website (https://www.selenium.dev/)
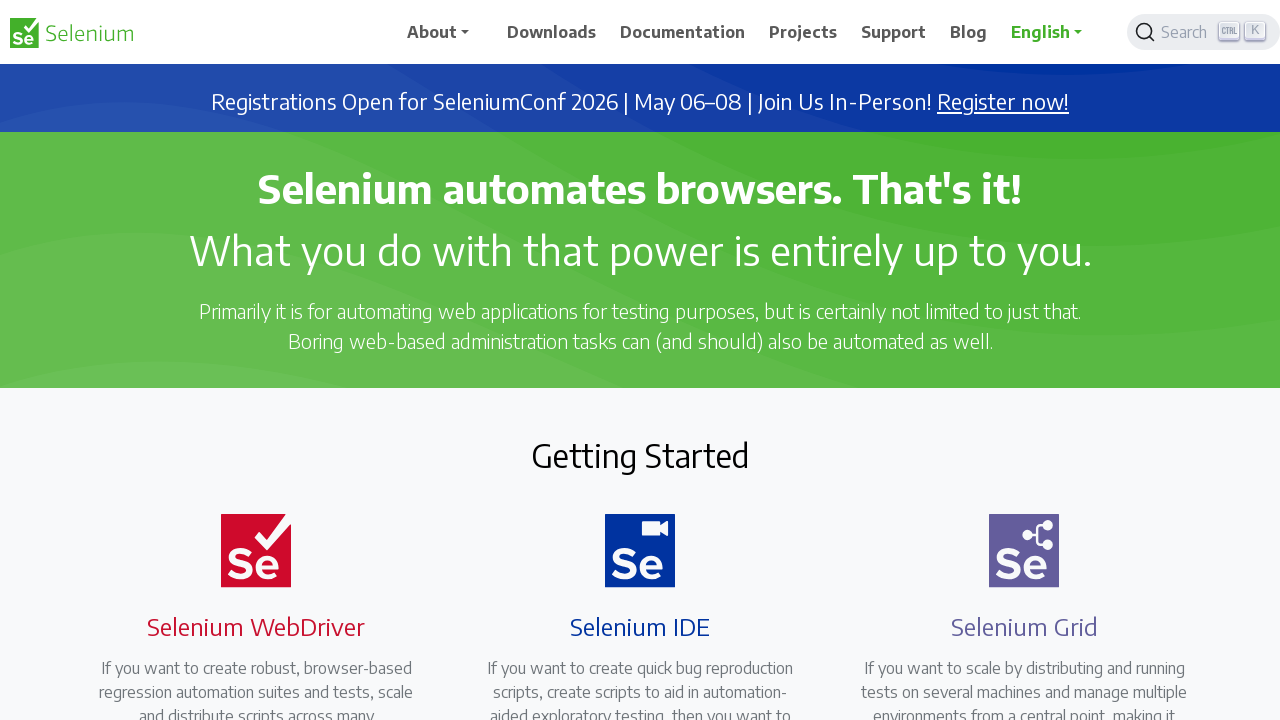

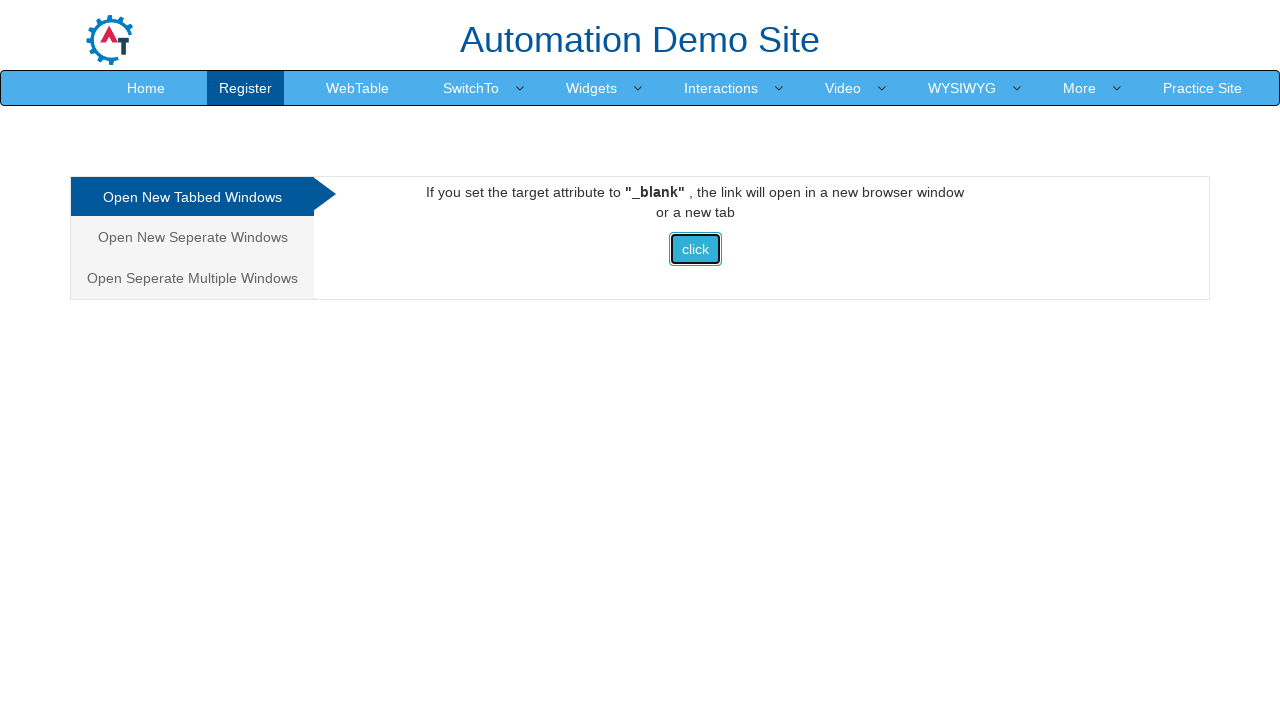